Verifies that the login page loads correctly by checking that the Login heading and submit button are visible

Starting URL: https://opensource-demo.orangehrmlive.com/web/index.php/auth/login

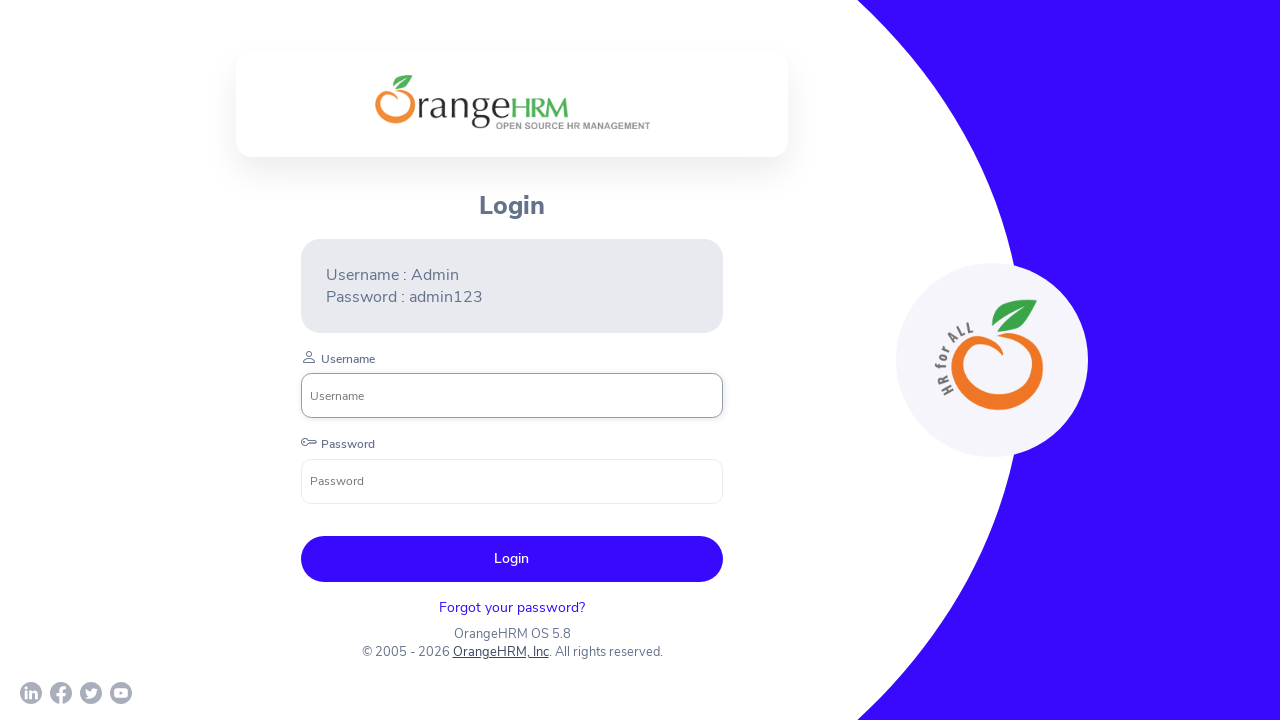

Login heading is visible
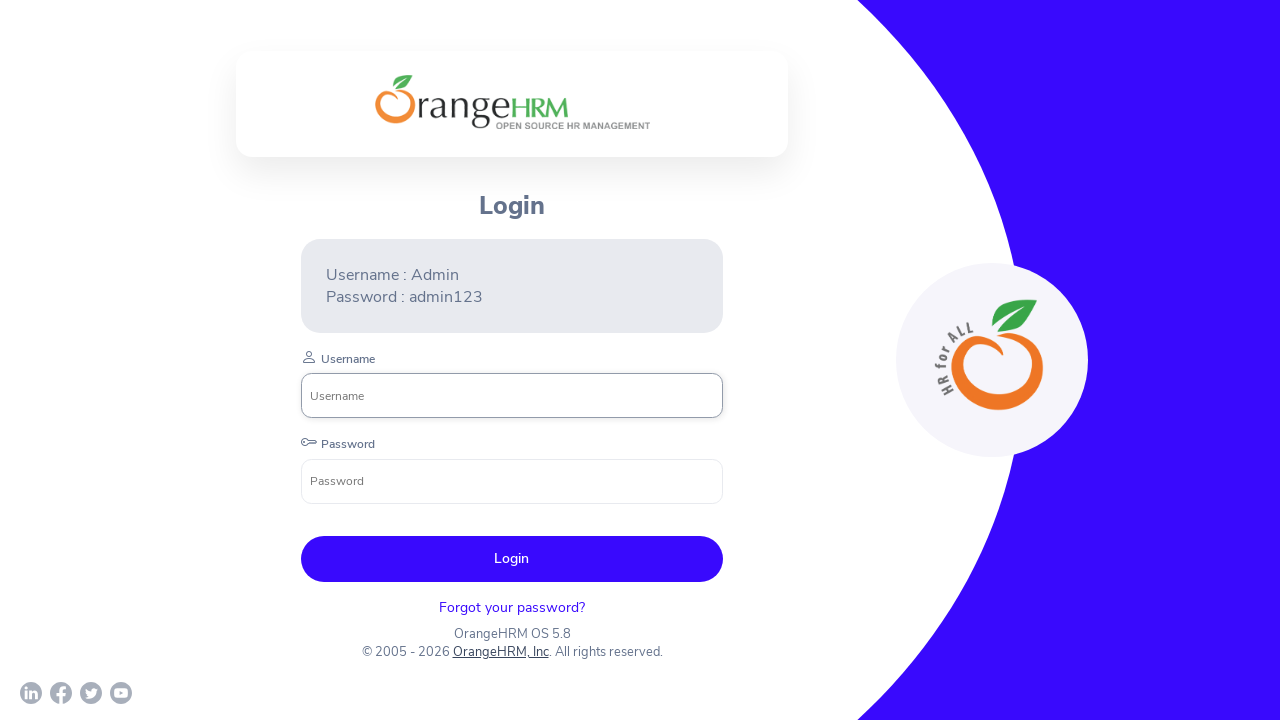

Submit button is visible
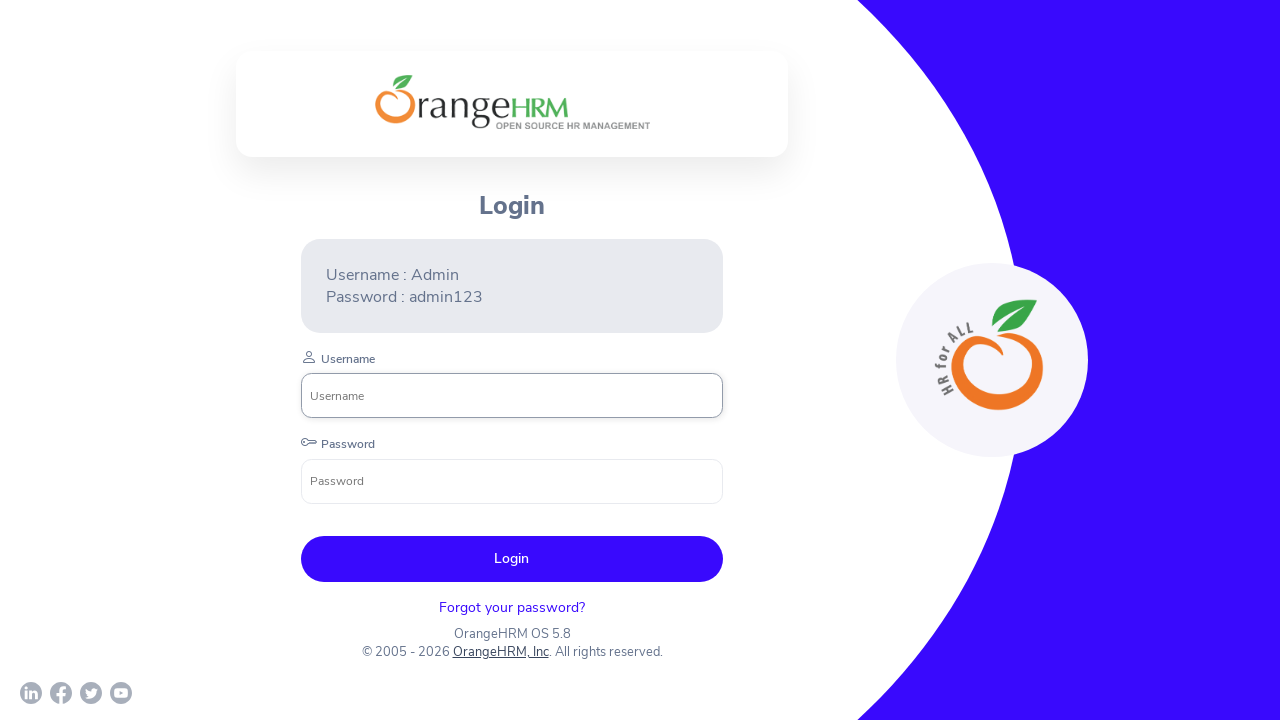

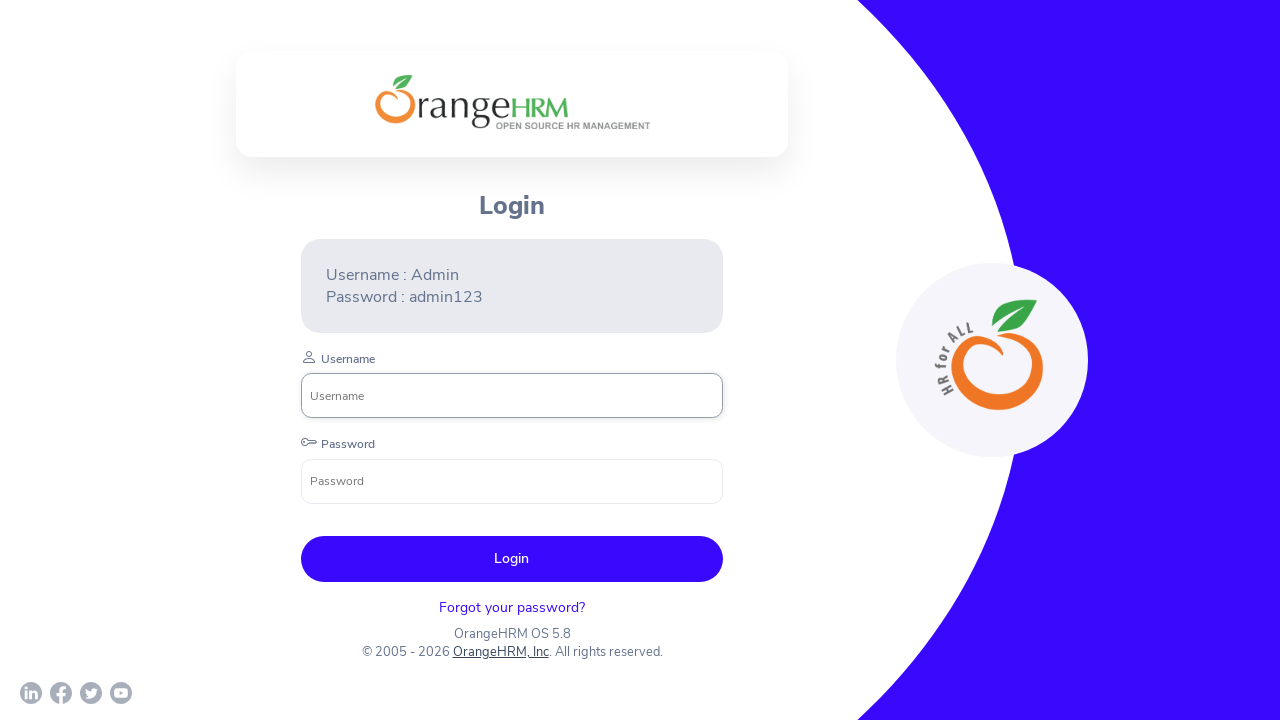